Tests the California wildfire map tracker page by clicking a button to display a data table and navigating through pagination by clicking the Next button.

Starting URL: https://calmatters.org/california-wildfire-map-tracker/?gad_source=1&gclid=Cj0KCQiAy8K8BhCZARIsAKJ8sfS4CG-Qk4fQSwk5ySvizY-3O19Q8aoNgLVKRs9YyAmd-QK2evxiS-saAgVBEALw_wcB

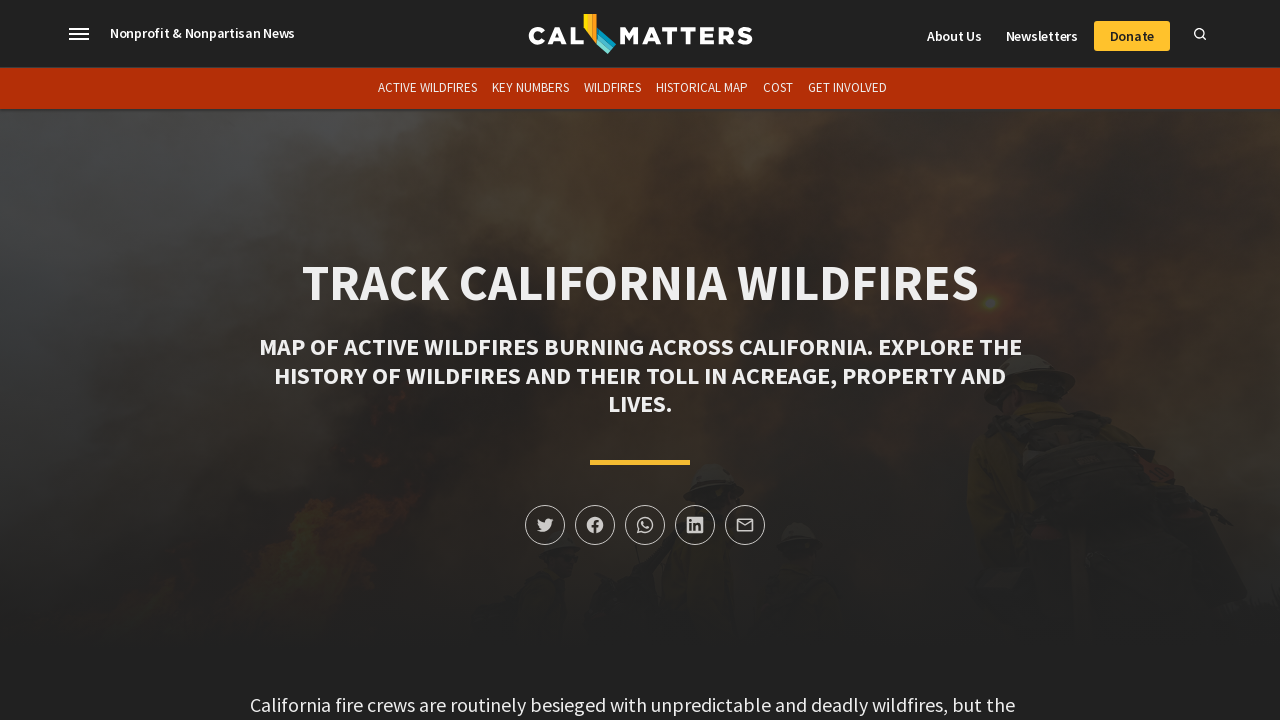

Waited for structure damage table button to become visible
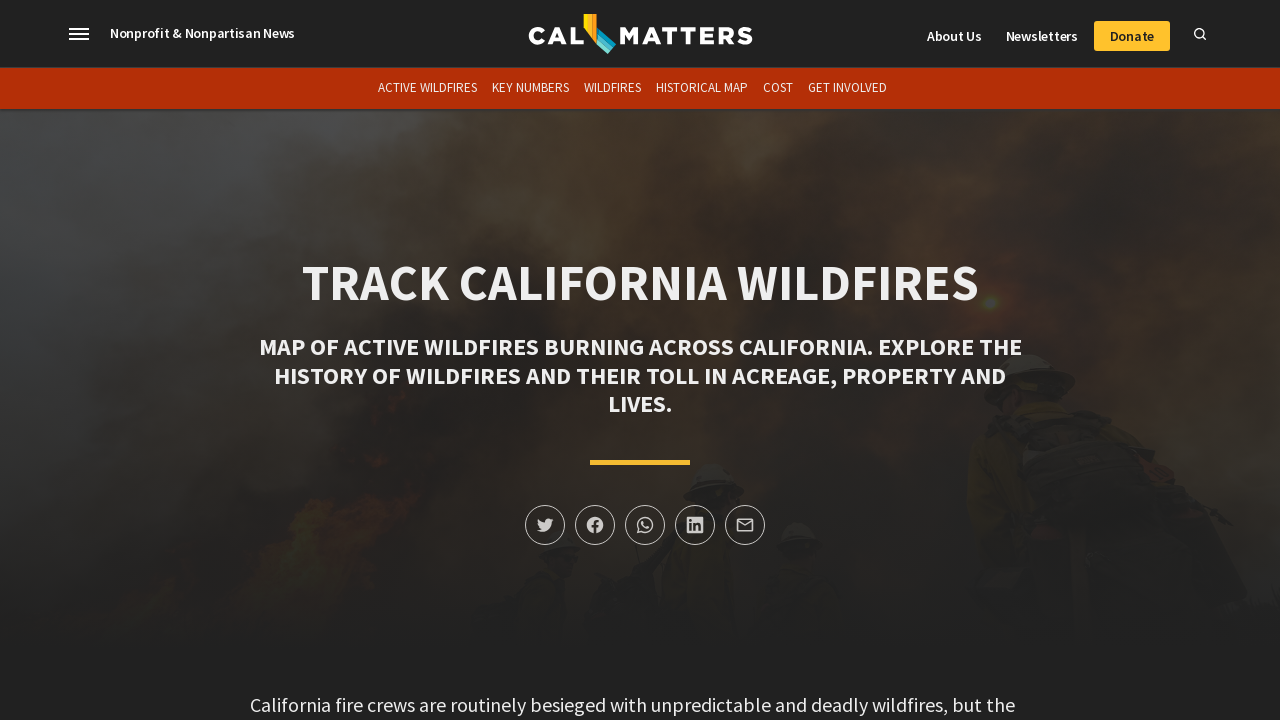

Clicked button to display structure damage data table at (640, 695) on button.d-button.dark[data-table='mu']
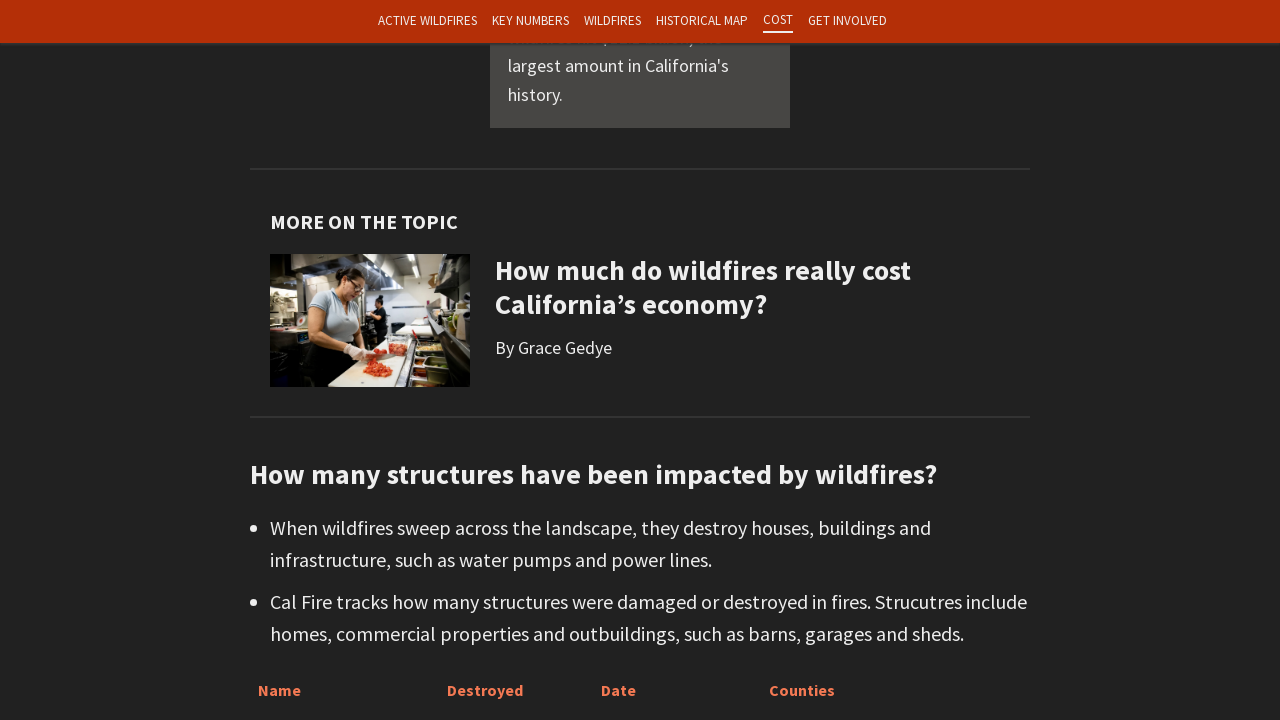

Table container loaded
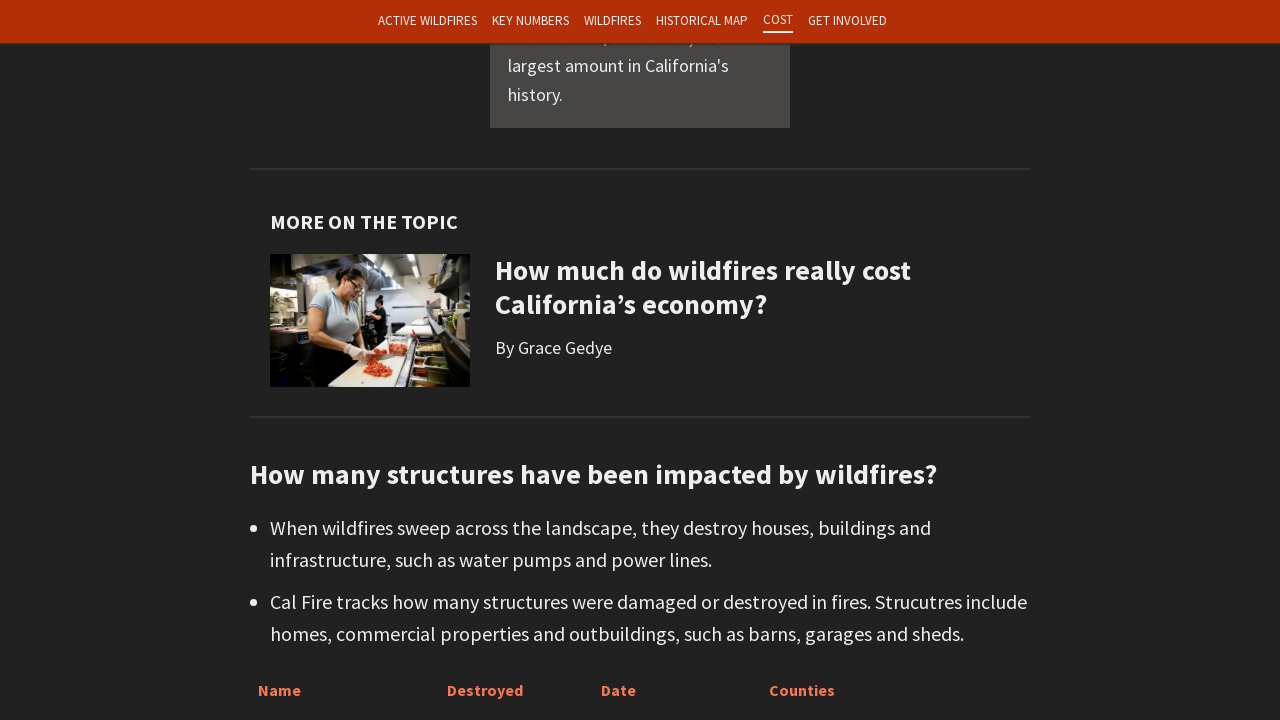

Table rows loaded with data
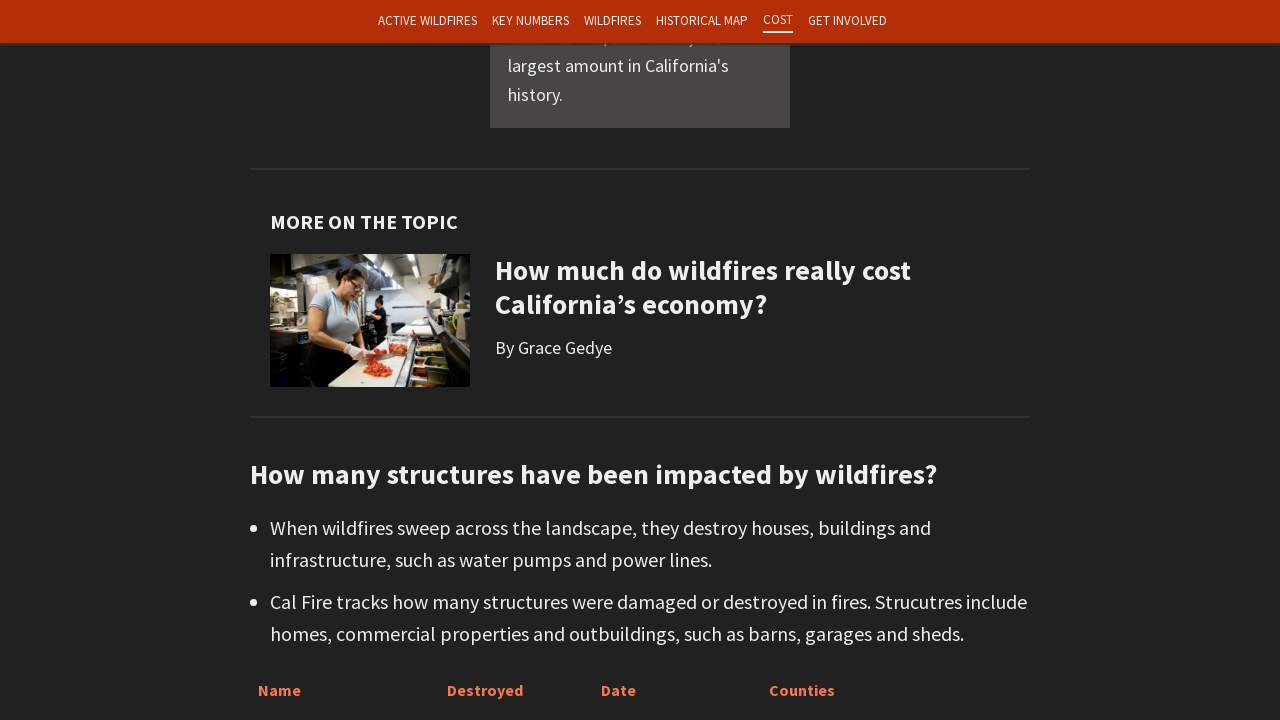

Clicked Next button to navigate to next page of table at (690, 360) on xpath=//div[@class='d-table-container'][@data-table='mu']//button[@id='next']
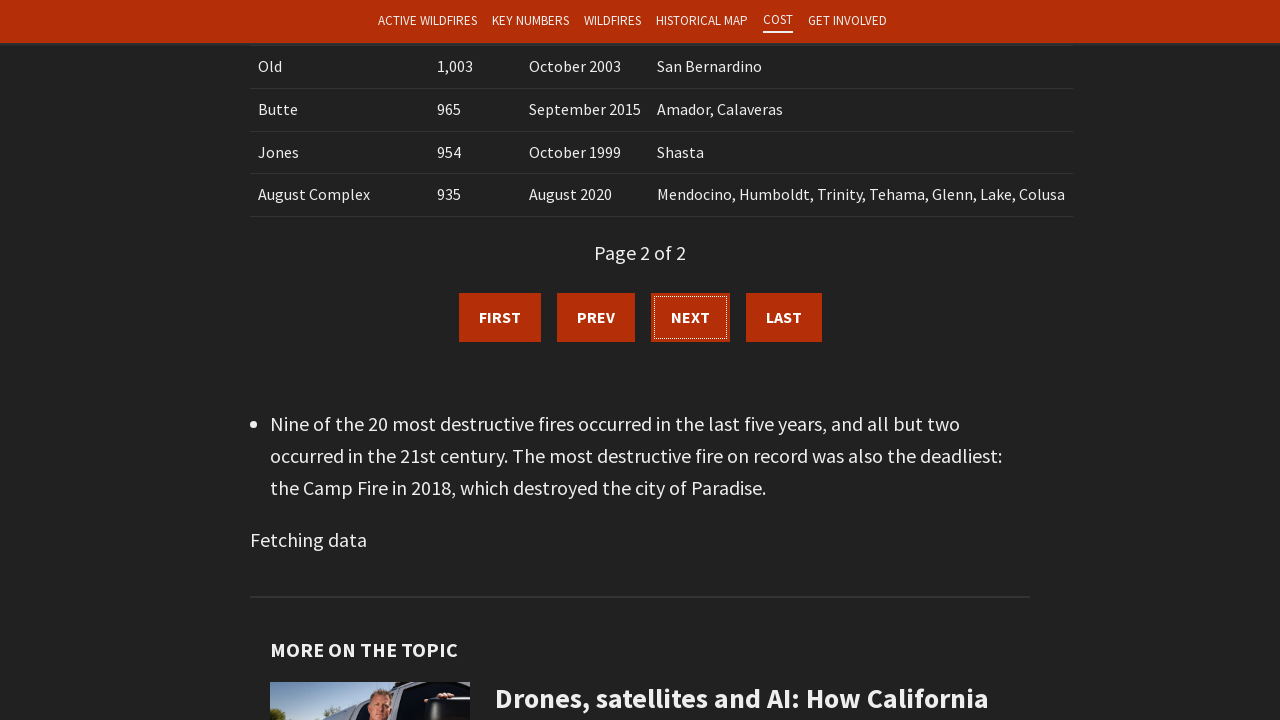

Next page of table data loaded successfully
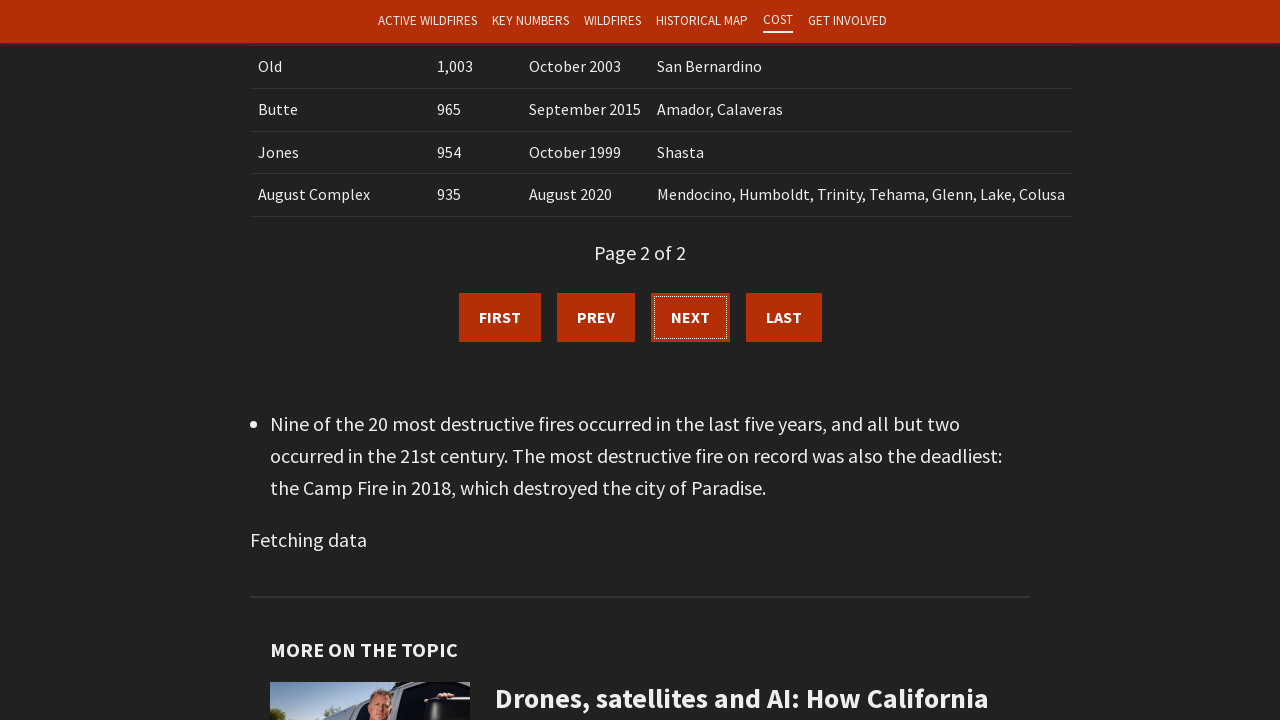

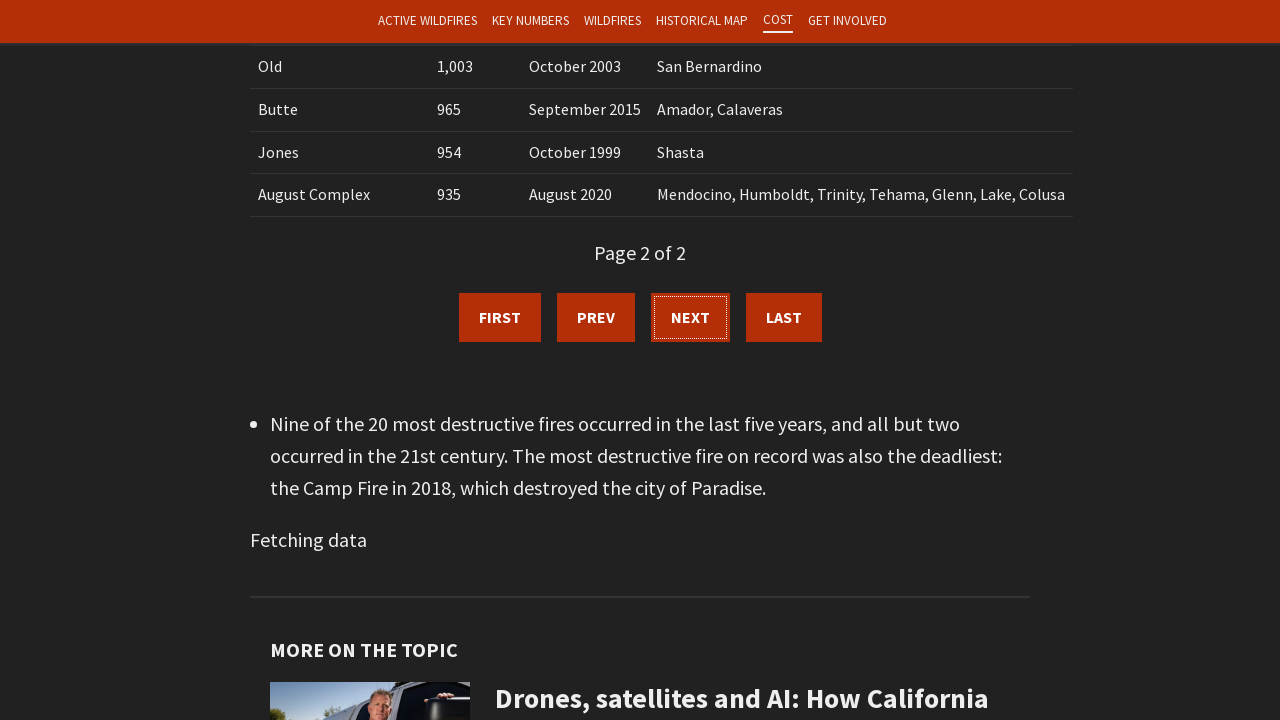